Tests the Playwright documentation website by verifying the page title contains "Playwright", checking the "Get Started" link has the correct href attribute, clicking it, and verifying navigation to the intro page.

Starting URL: https://playwright.dev

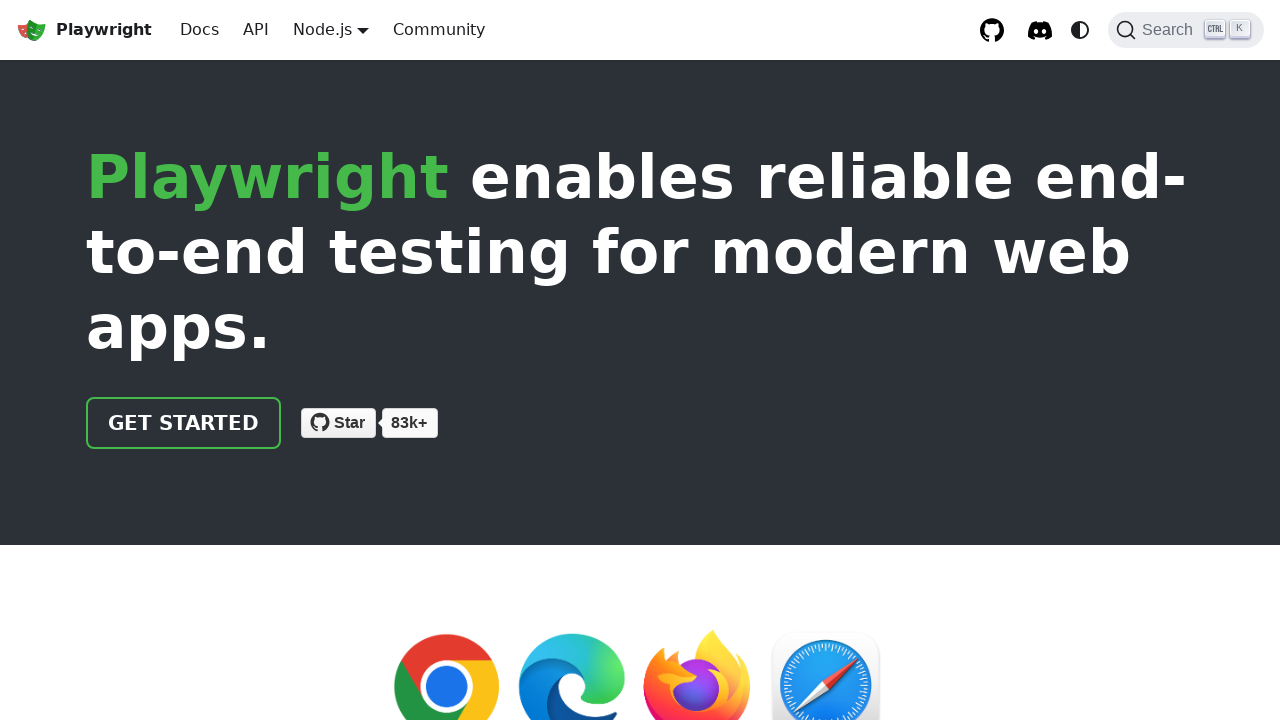

Verified page title contains 'Playwright'
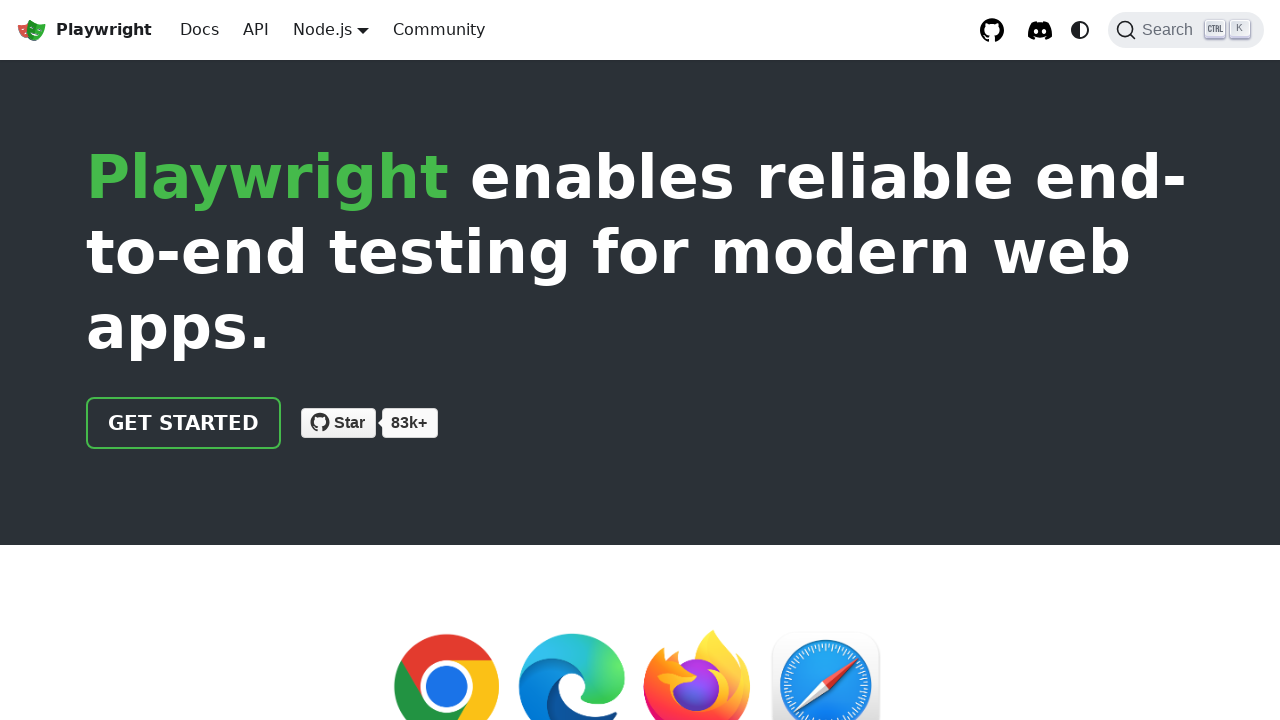

Located 'Get Started' link on the page
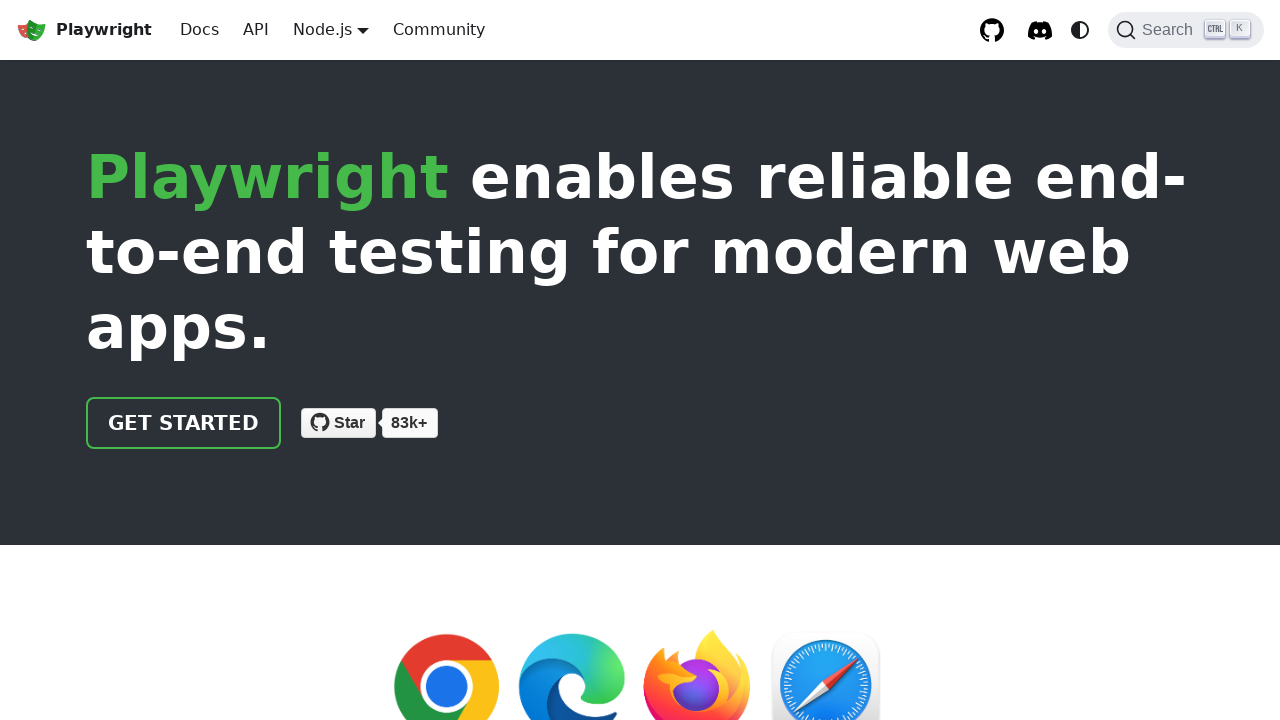

Verified 'Get Started' link href attribute is '/docs/intro'
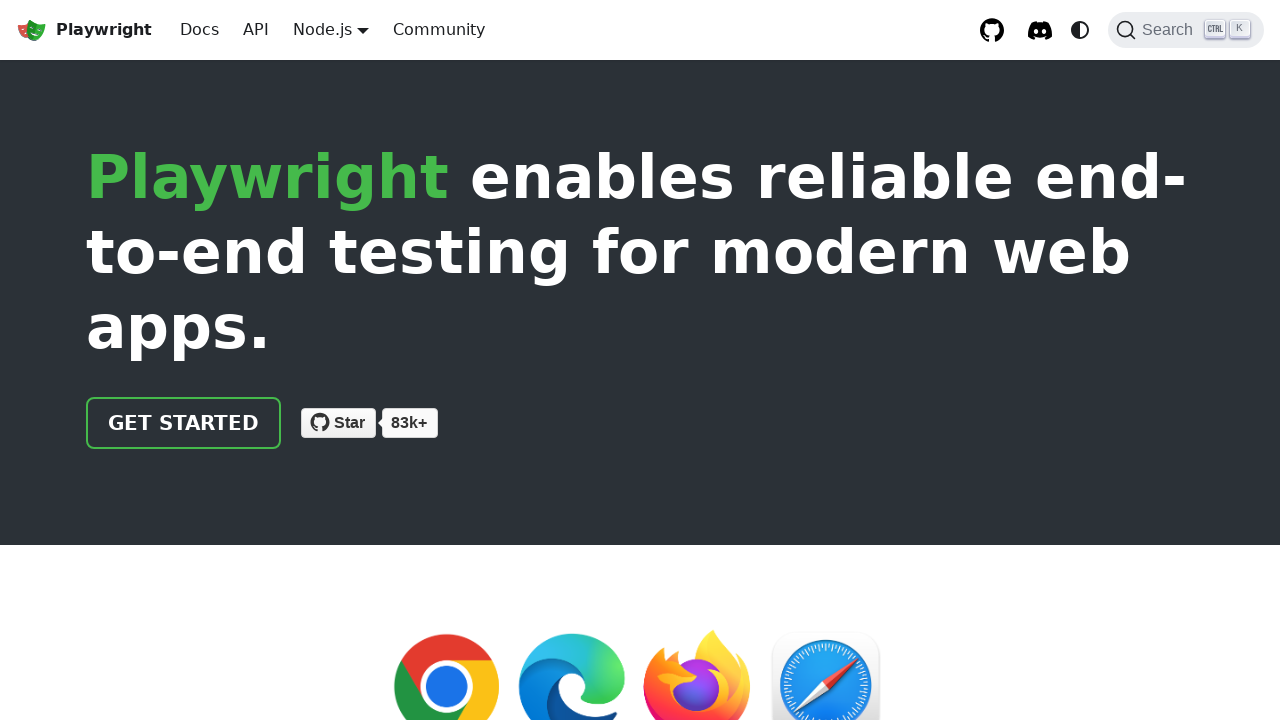

Clicked 'Get Started' link at (184, 423) on text=Get Started
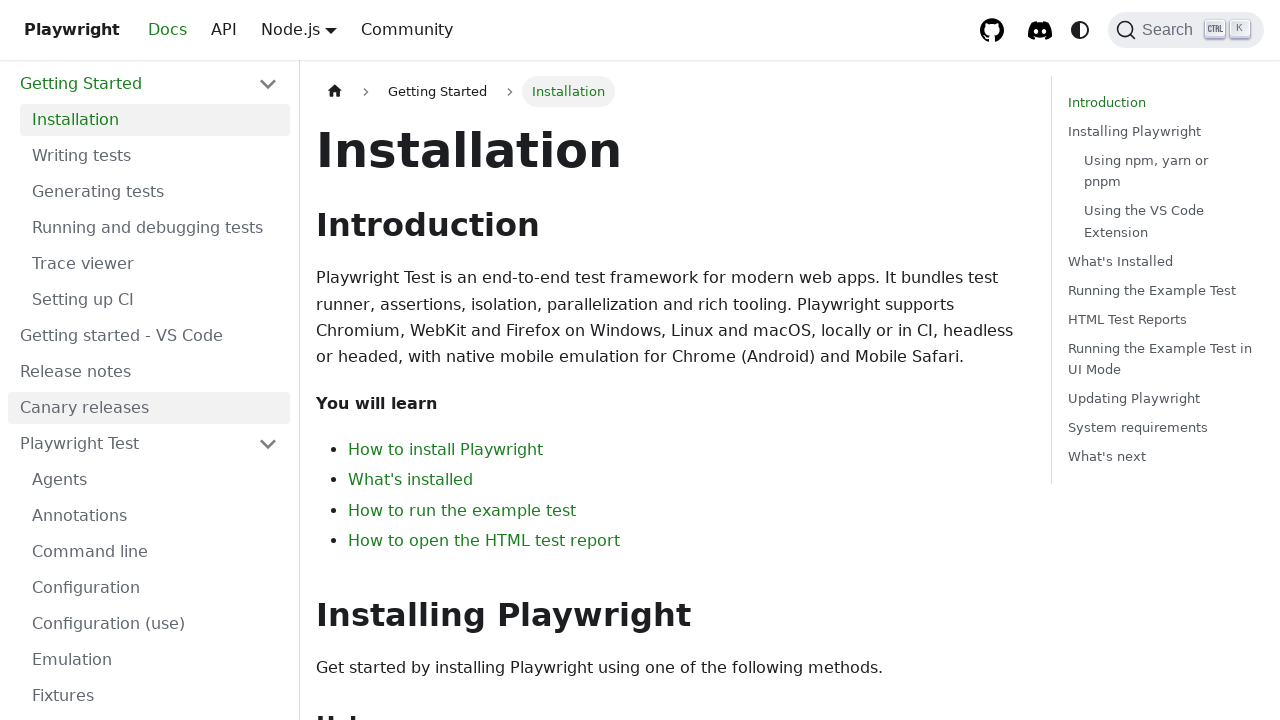

Waited for navigation to intro page - URL contains 'intro'
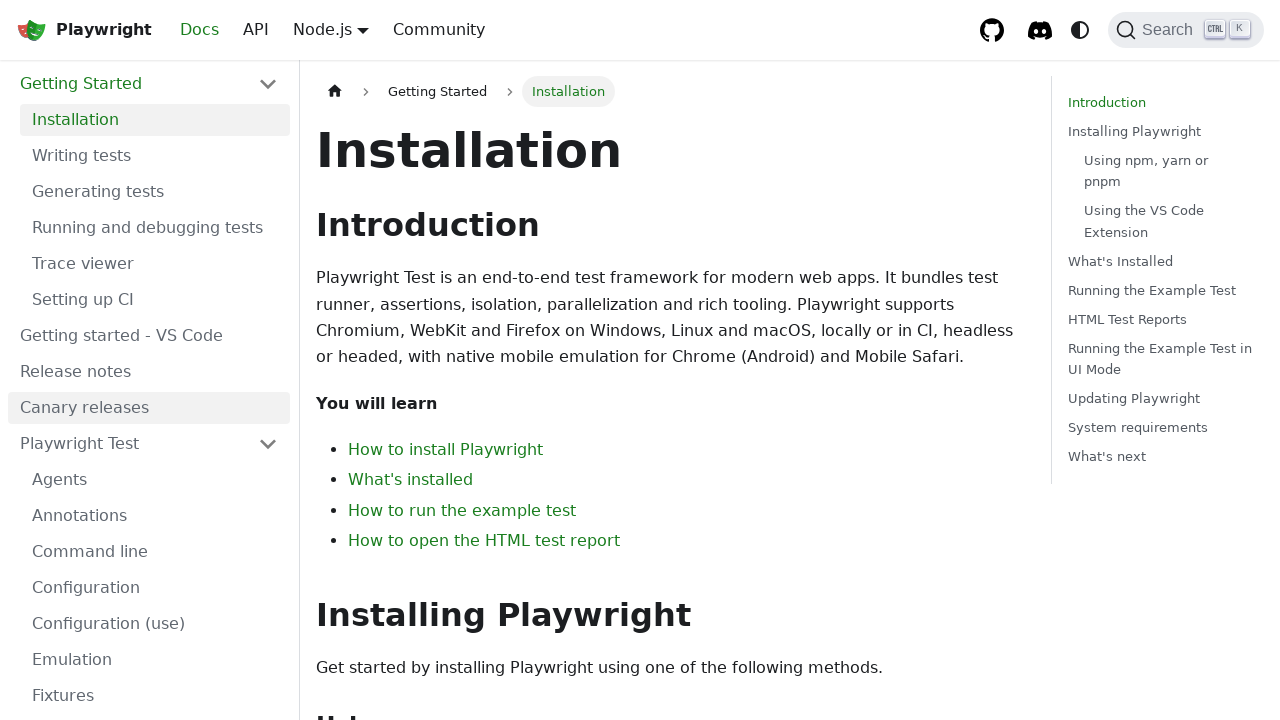

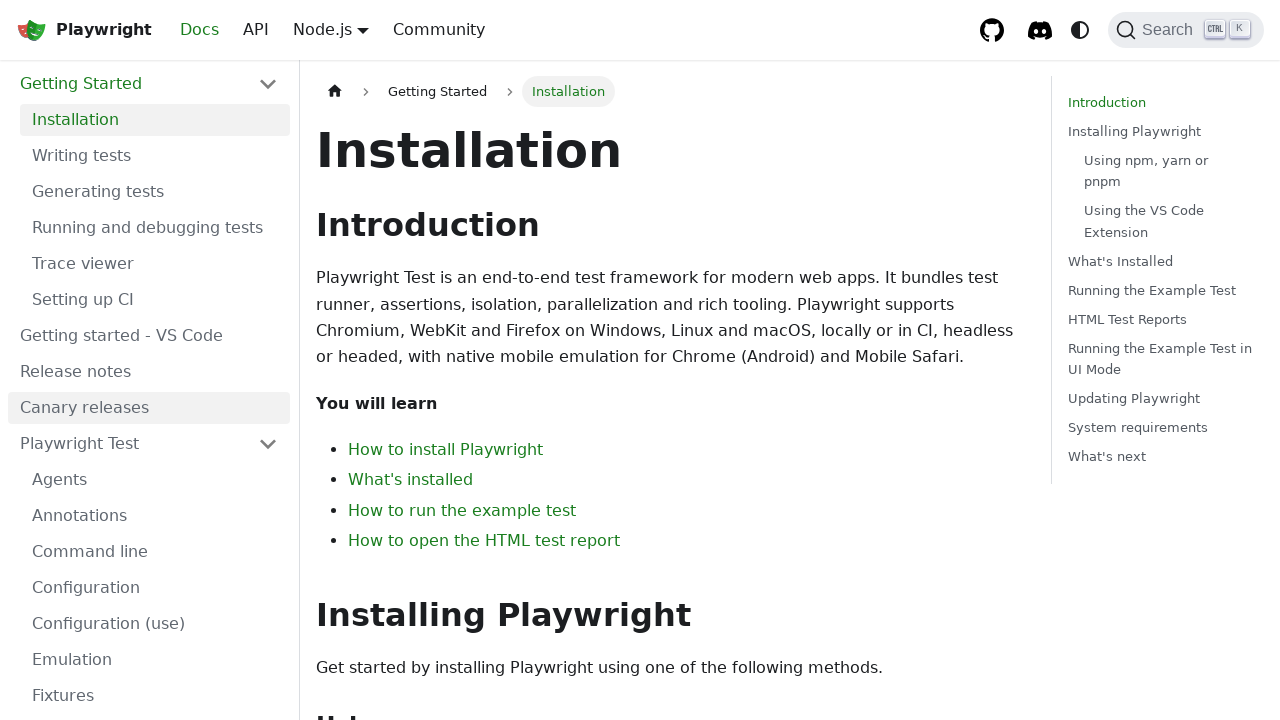